Tests registration form validation with invalid email addresses by entering malformed emails and verifying error messages

Starting URL: https://alada.vn/tai-khoan/dang-ky.html

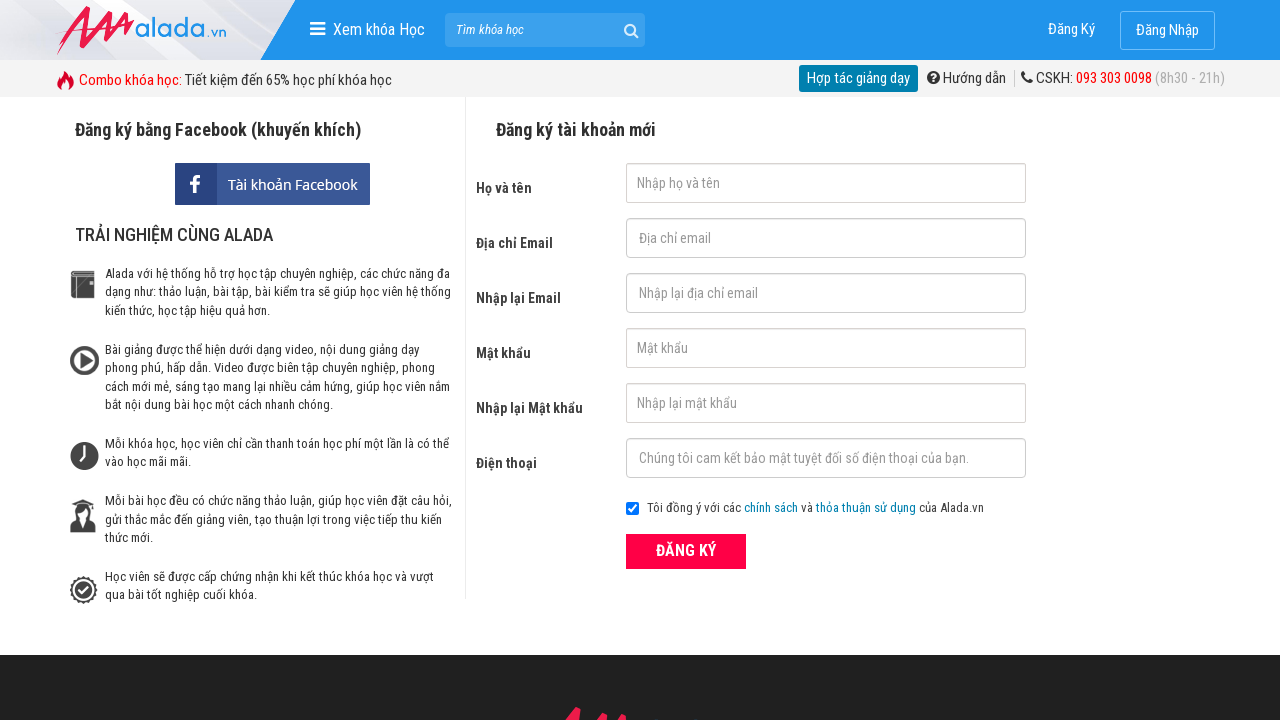

Filled first name field with 'Quang Hoang' on #txtFirstname
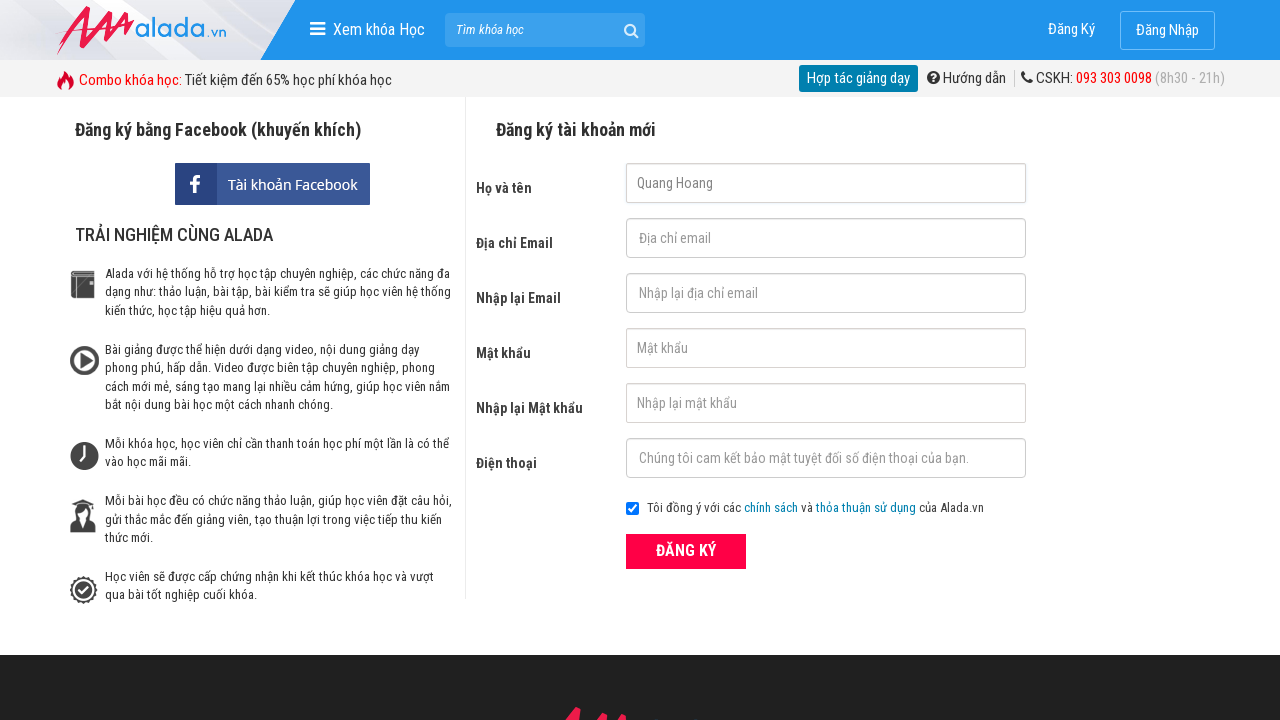

Filled email field with invalid email '123123' on #txtEmail
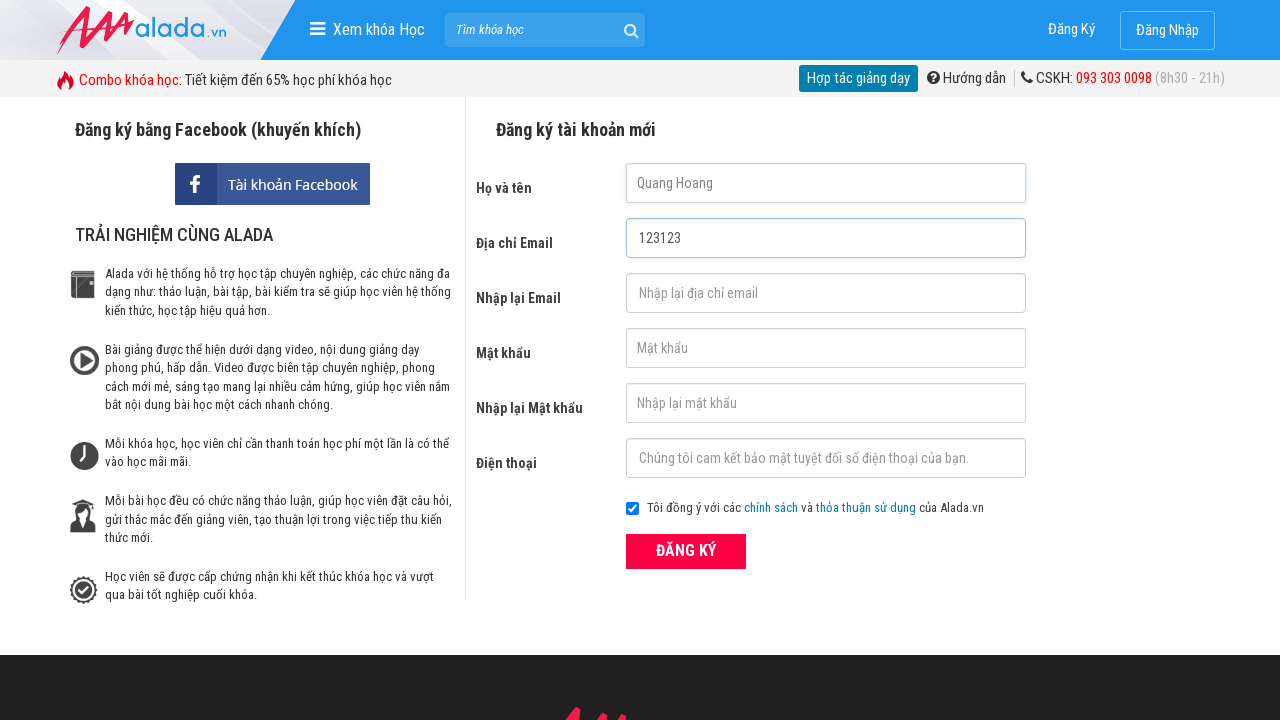

Filled confirm email field with invalid email '1231234' on #txtCEmail
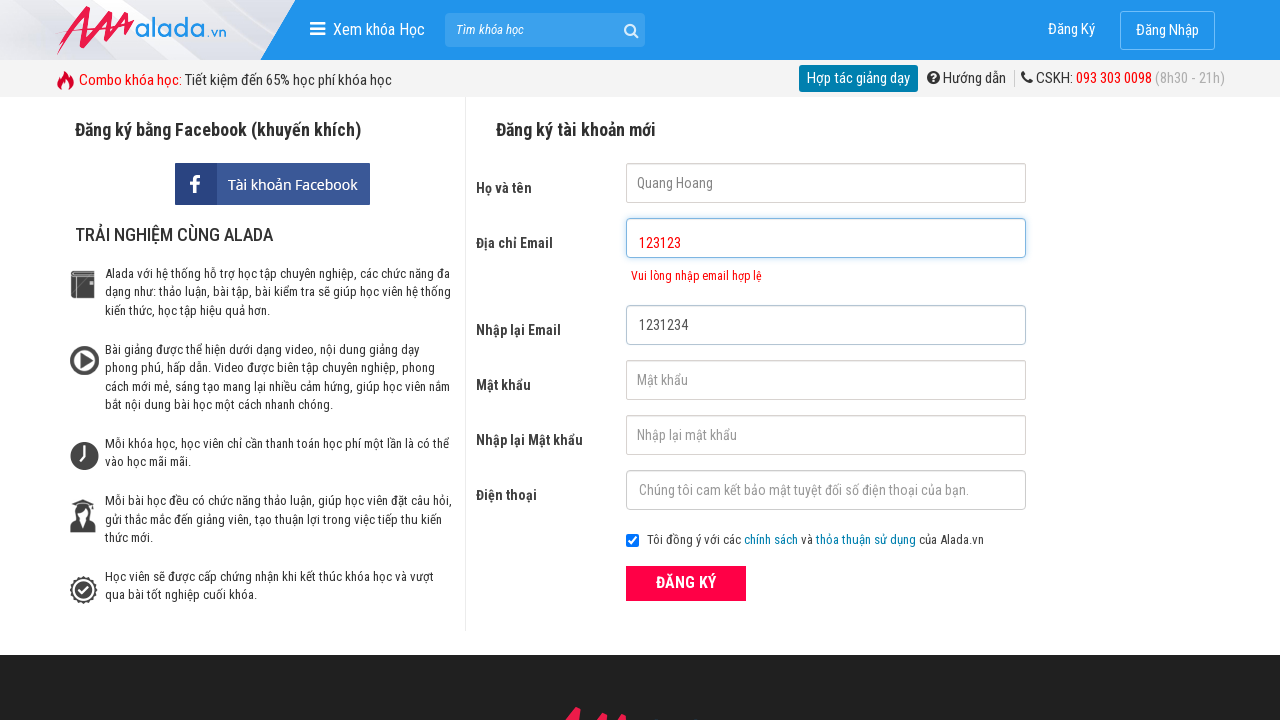

Filled password field with 'quanghoang@1' on #txtPassword
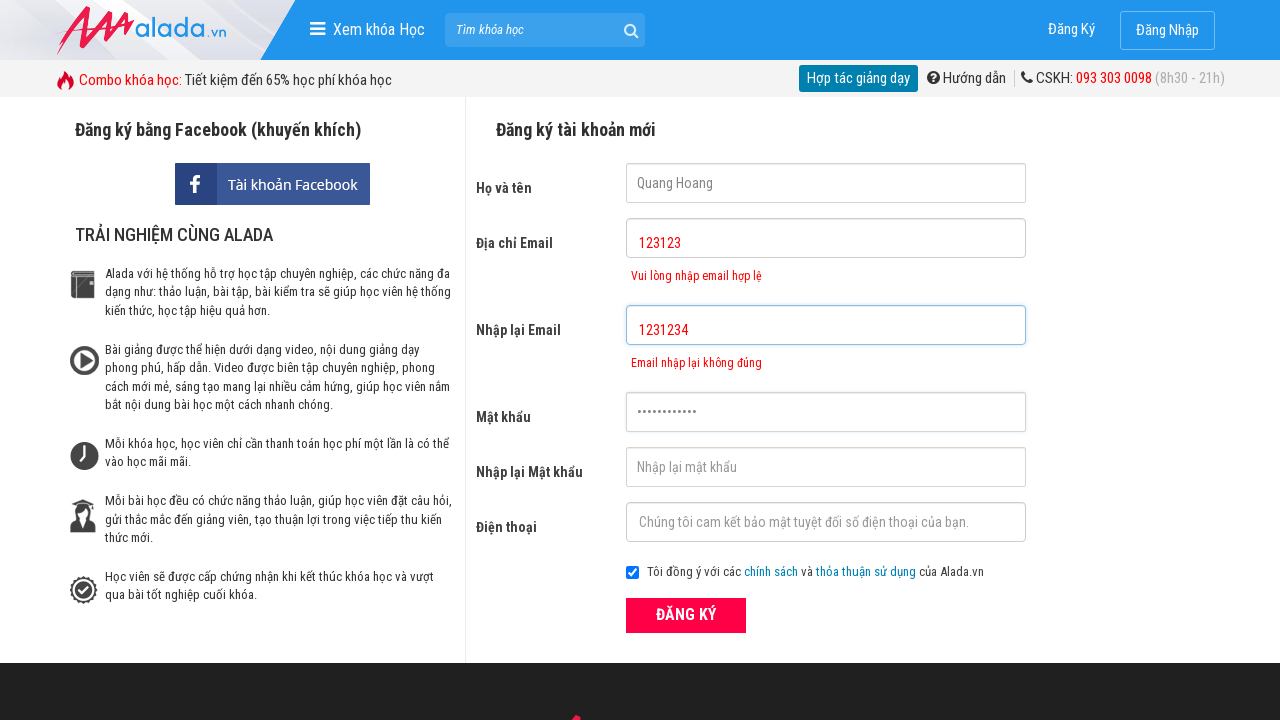

Filled confirm password field with 'quanghoang@1' on #txtCPassword
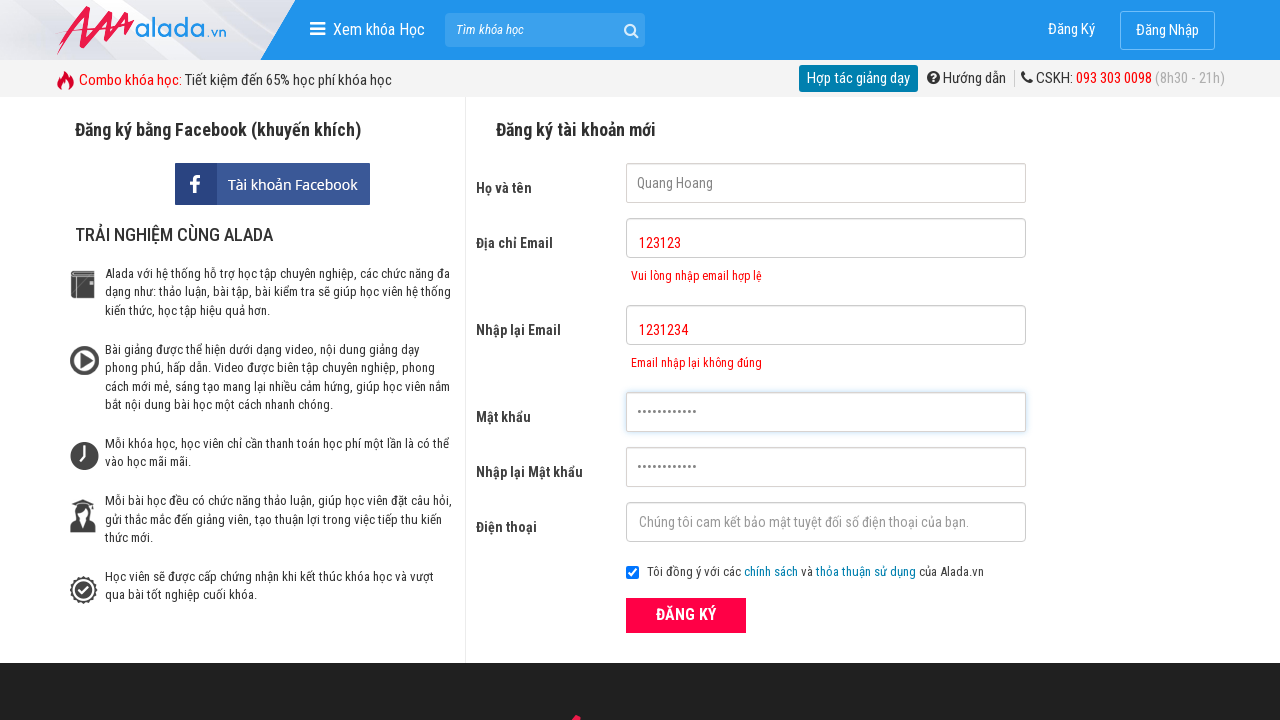

Filled phone field with '0902366775' on #txtPhone
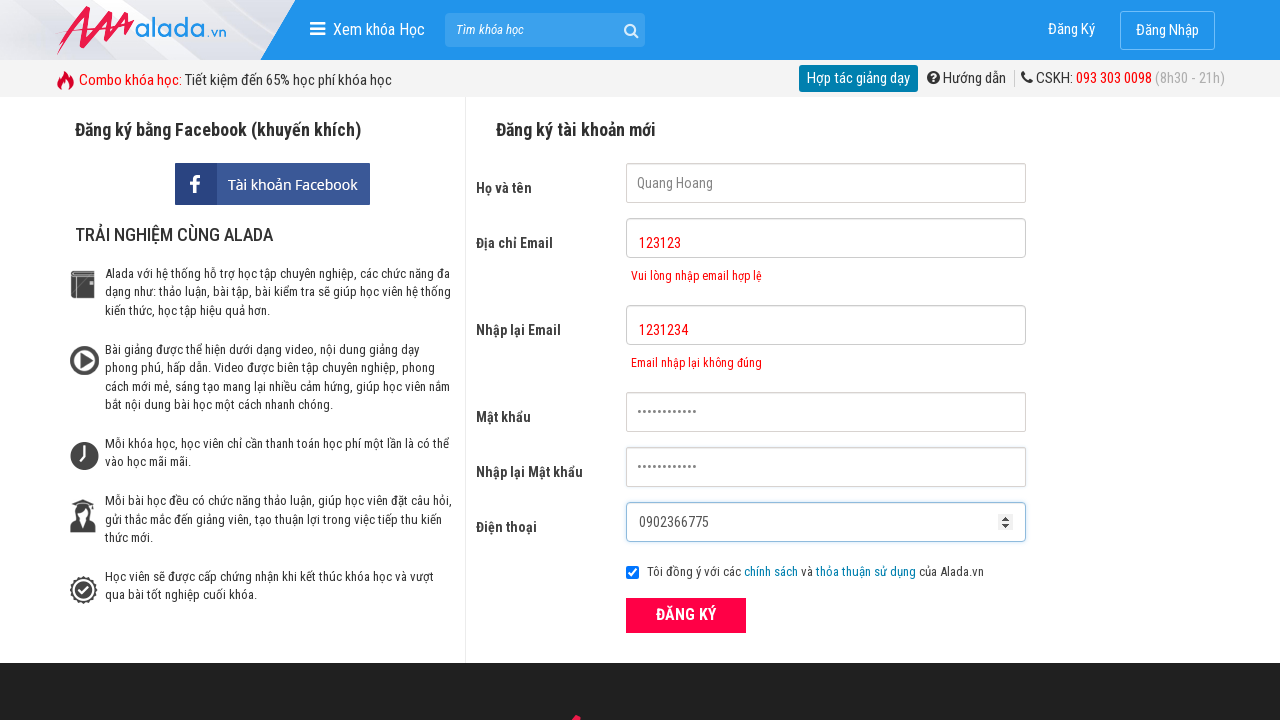

Clicked ĐĂNG KÝ (Register) submit button at (686, 615) on xpath=//button[text() = 'ĐĂNG KÝ' and @type='submit']
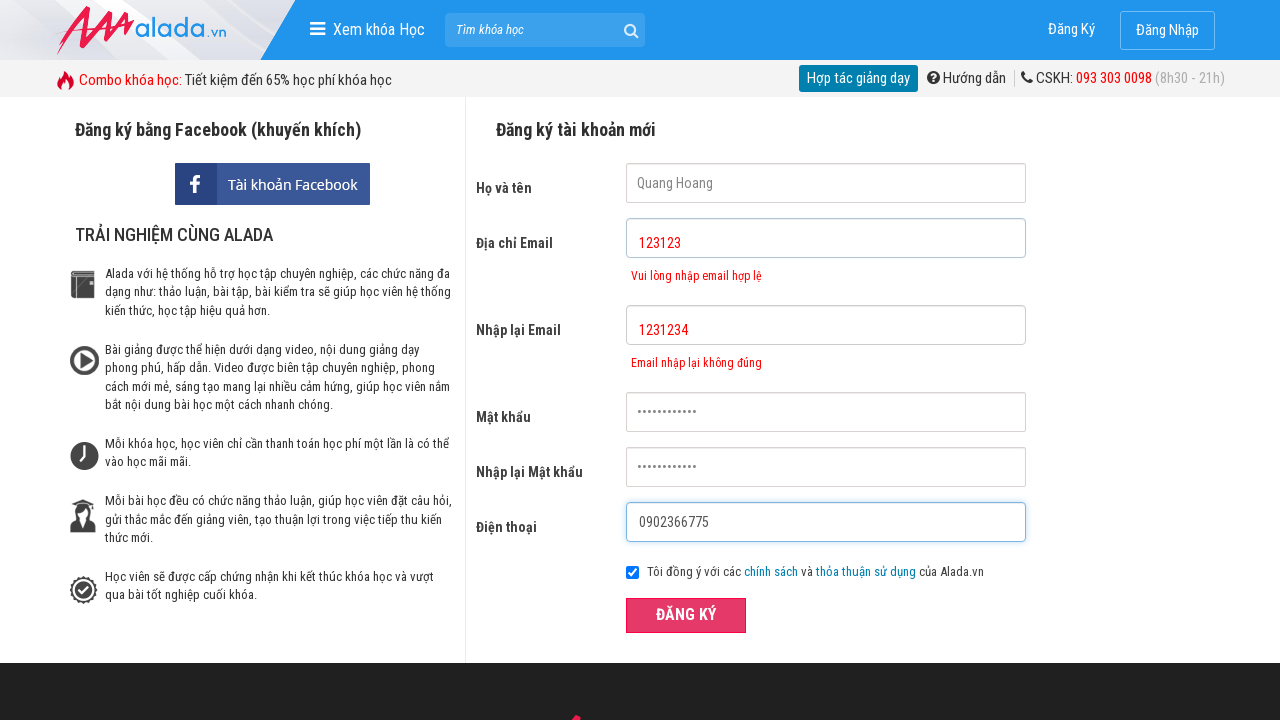

Email error message appeared, validating invalid email rejection
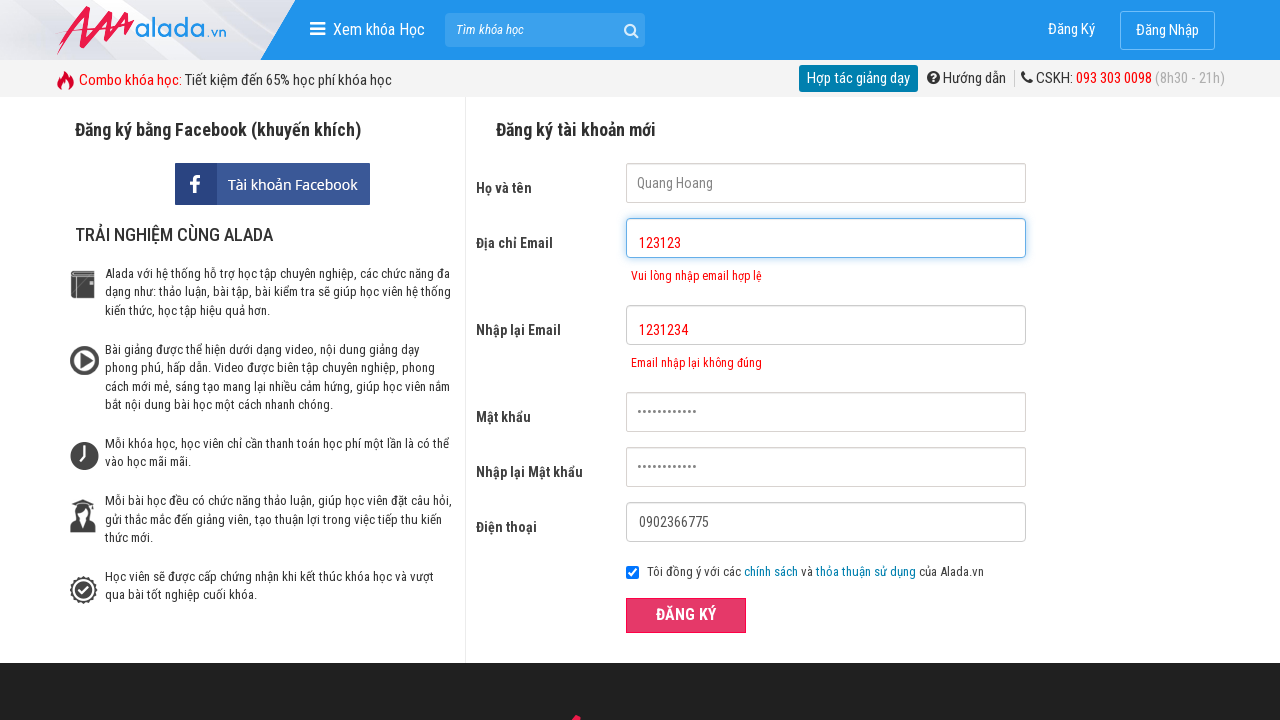

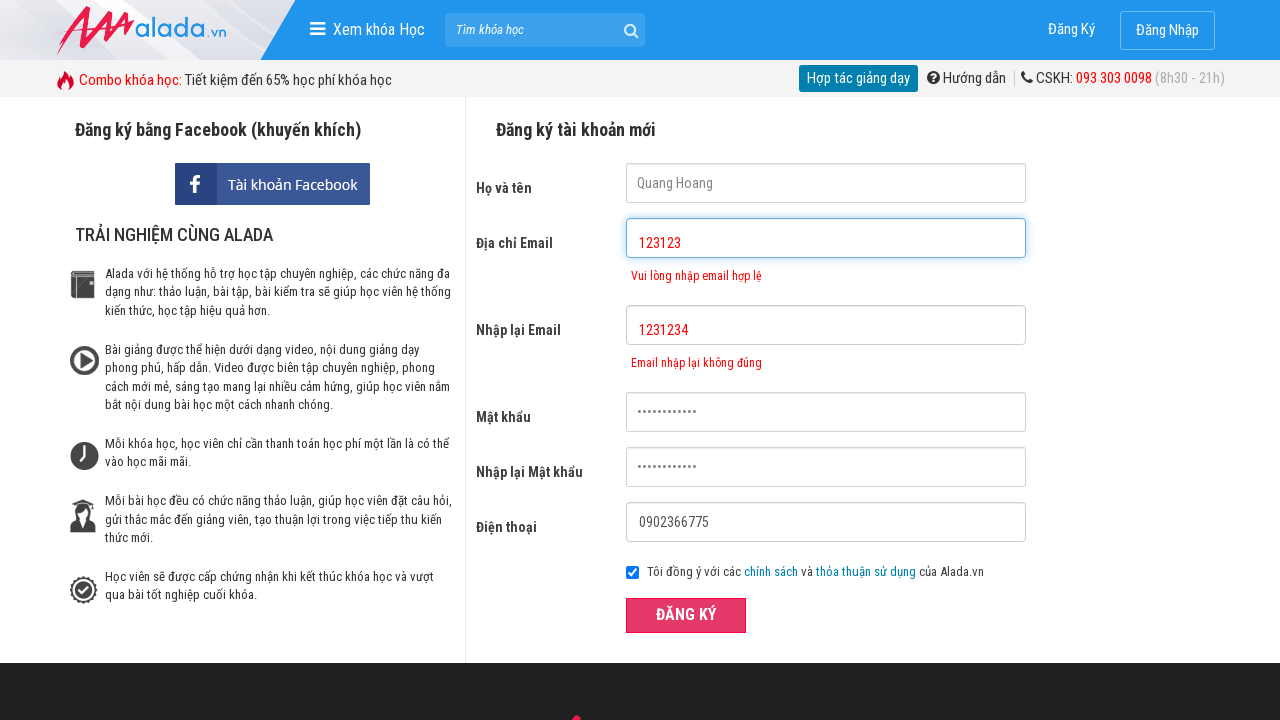